Tests adding a new customer as bank manager by filling out the customer form and verifying the customer appears in the customer list

Starting URL: https://www.globalsqa.com/angularJs-protractor/BankingProject/

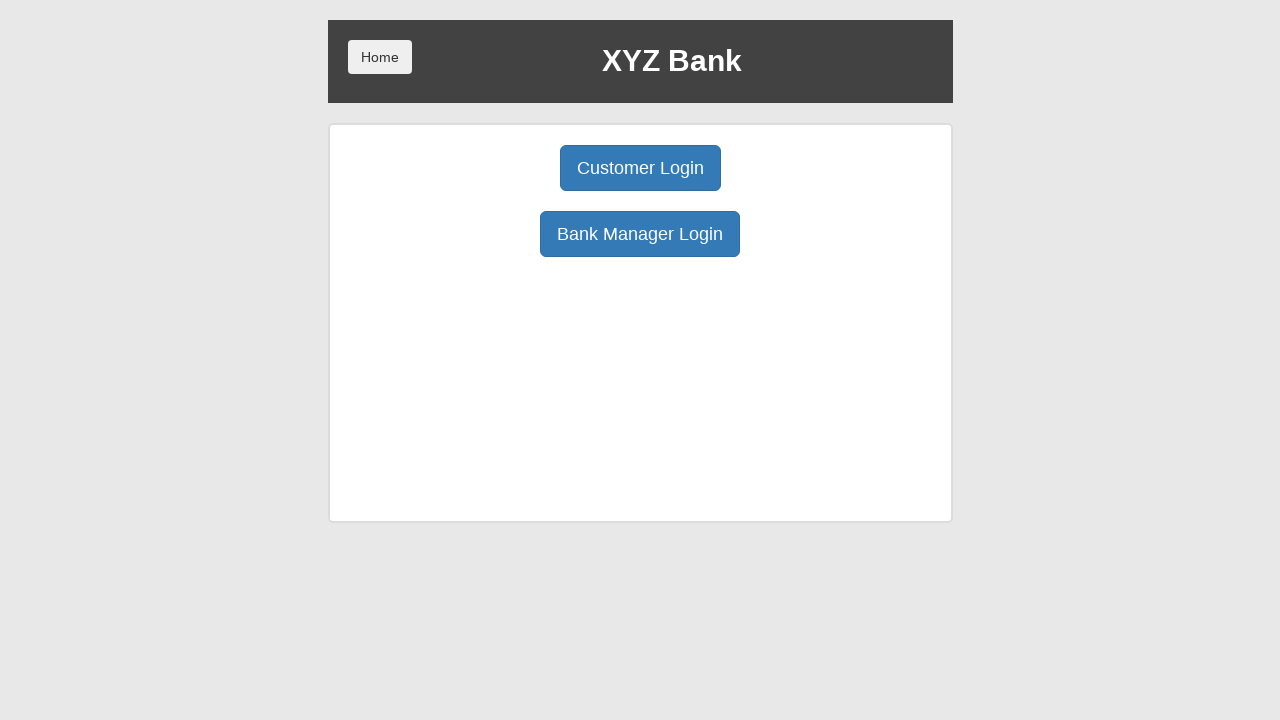

Clicked Bank Manager Login button at (640, 234) on button:has-text('Bank Manager Login')
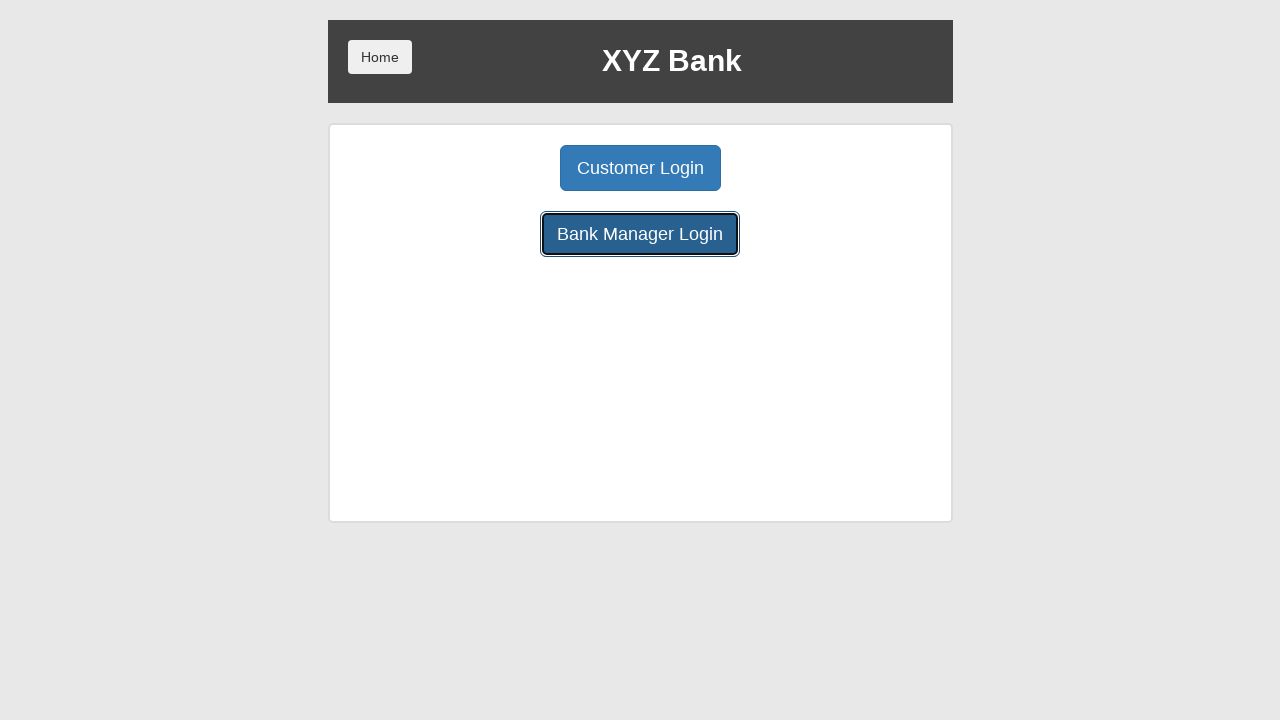

Clicked Add Customer button at (502, 168) on button:has-text('Add Customer')
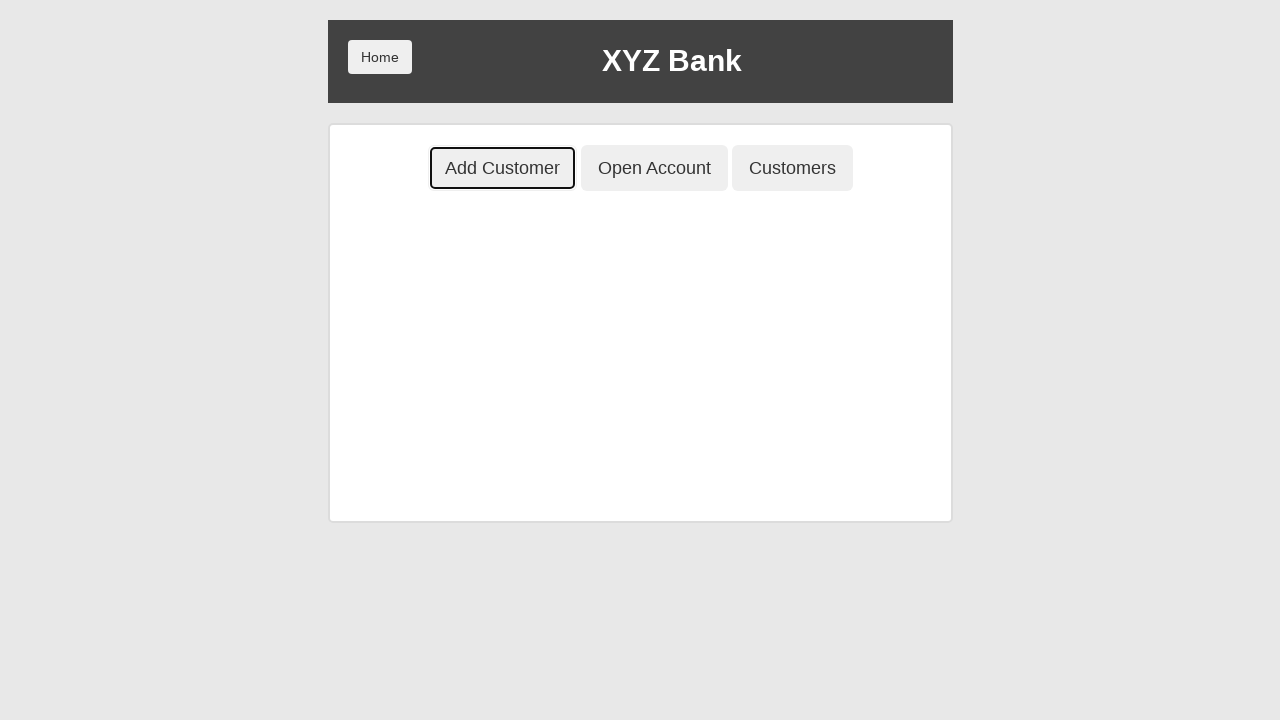

Filled first name field with 'TestFirstName' on input[ng-model='fName']
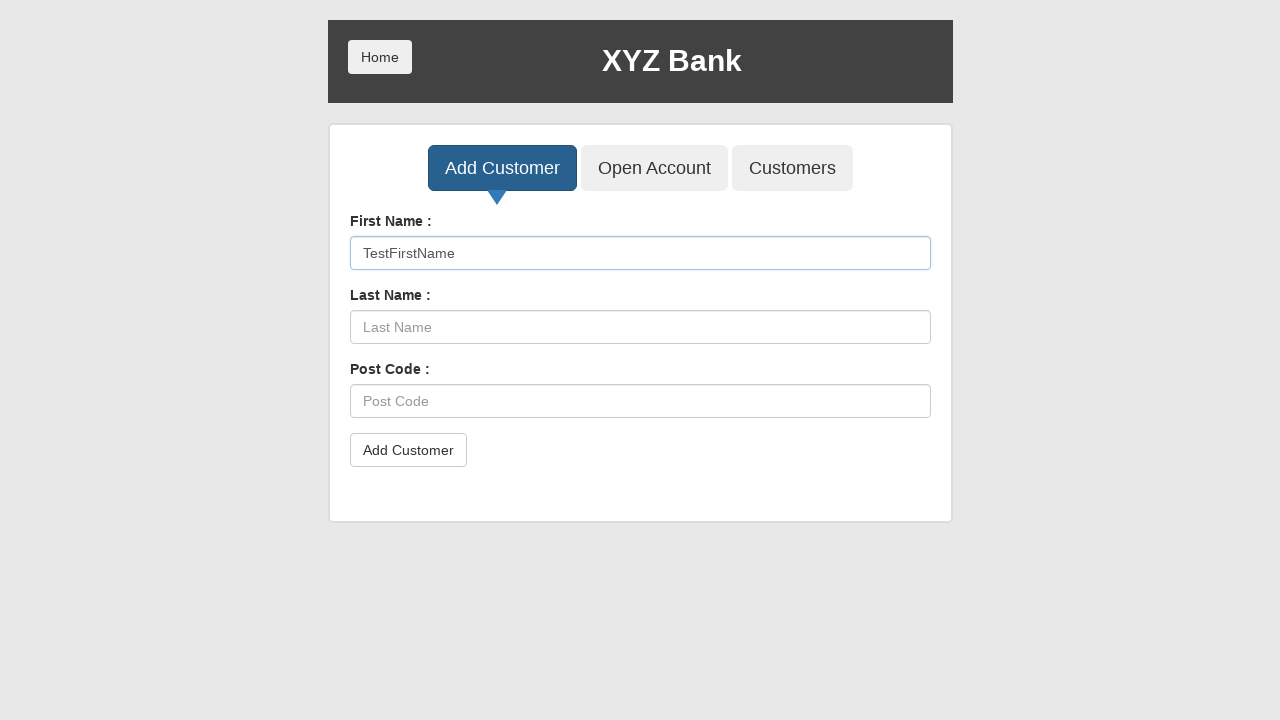

Filled last name field with 'TestLastName' on input[ng-model='lName']
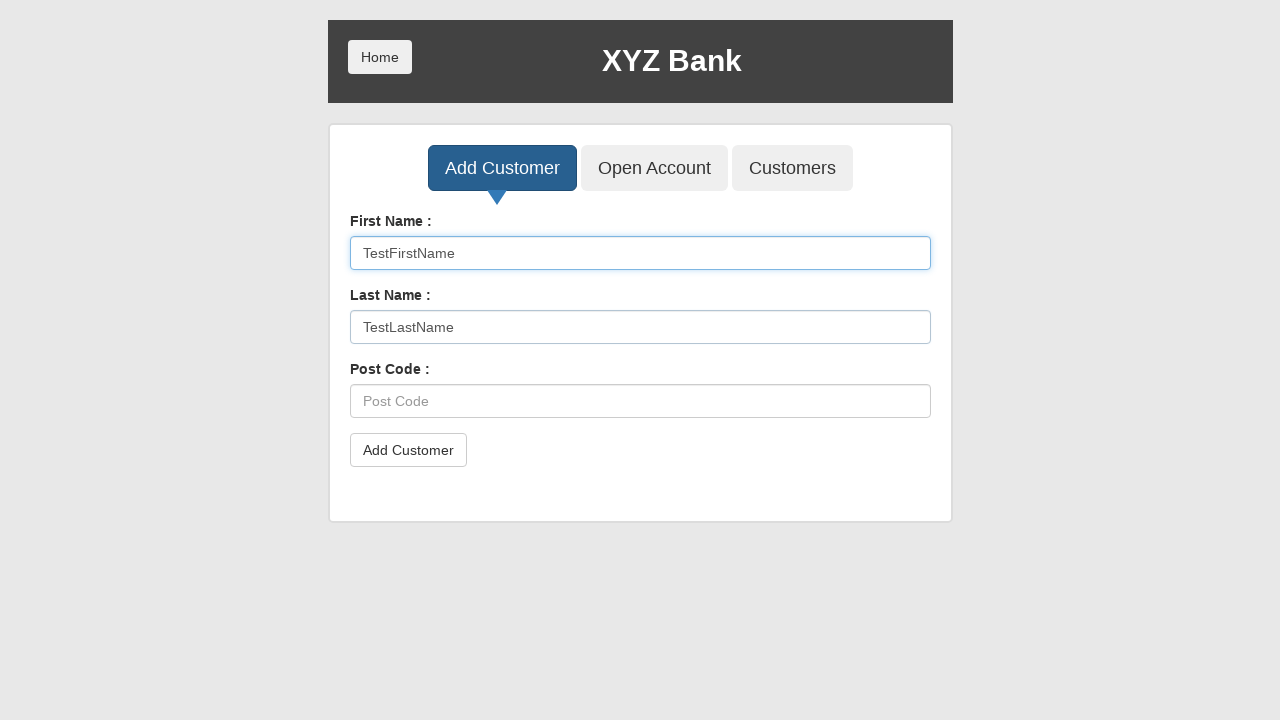

Filled post code field with '9090' on input[ng-model='postCd']
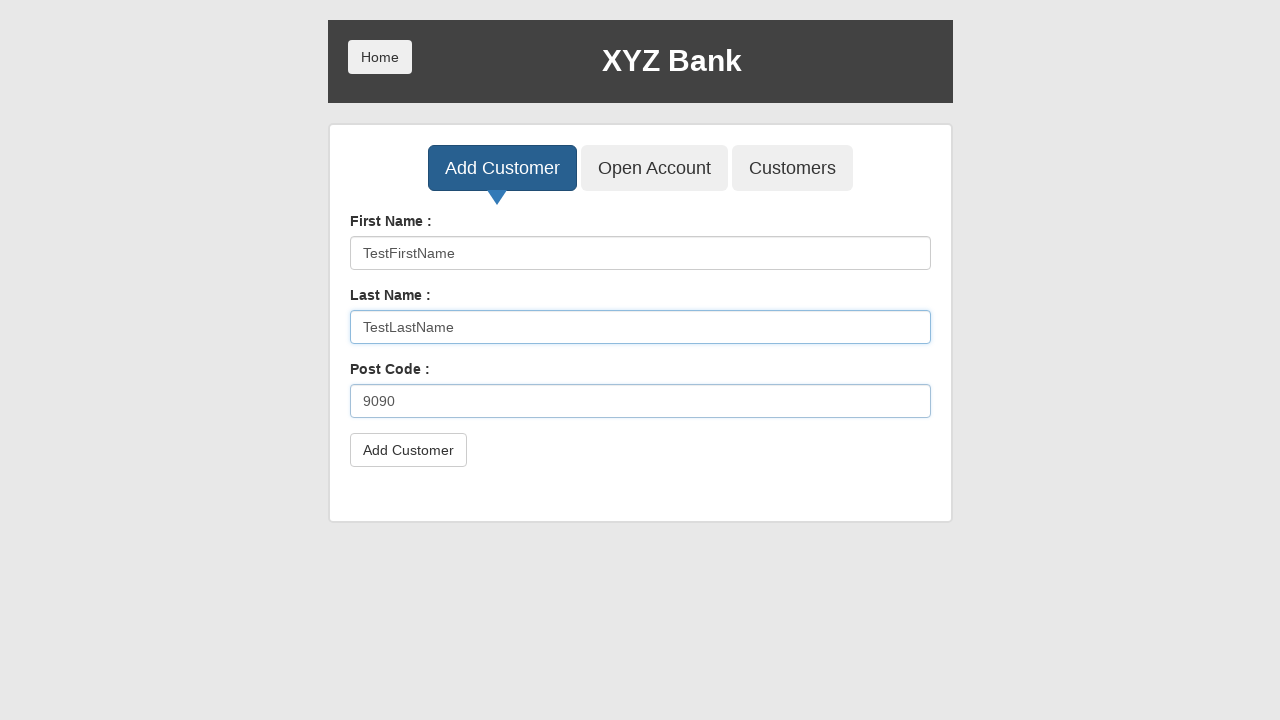

Clicked Add Customer submit button at (408, 450) on button[type='submit']
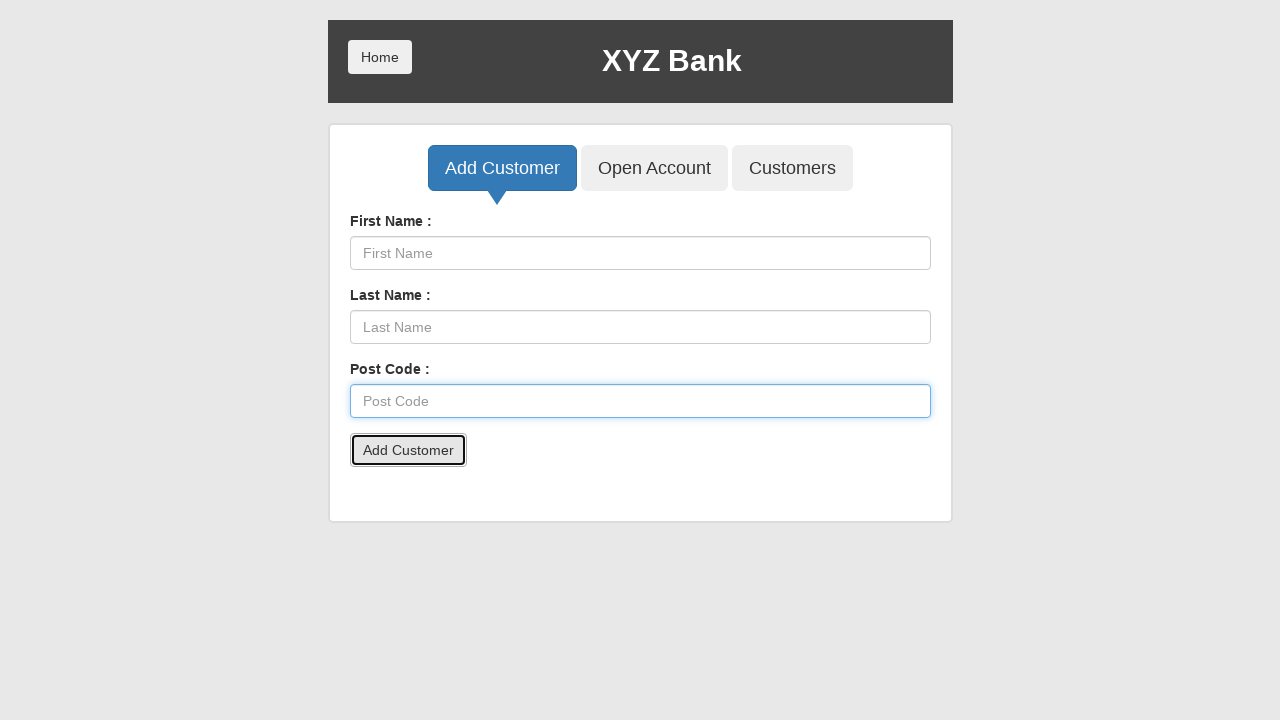

Accepted confirmation alert dialog
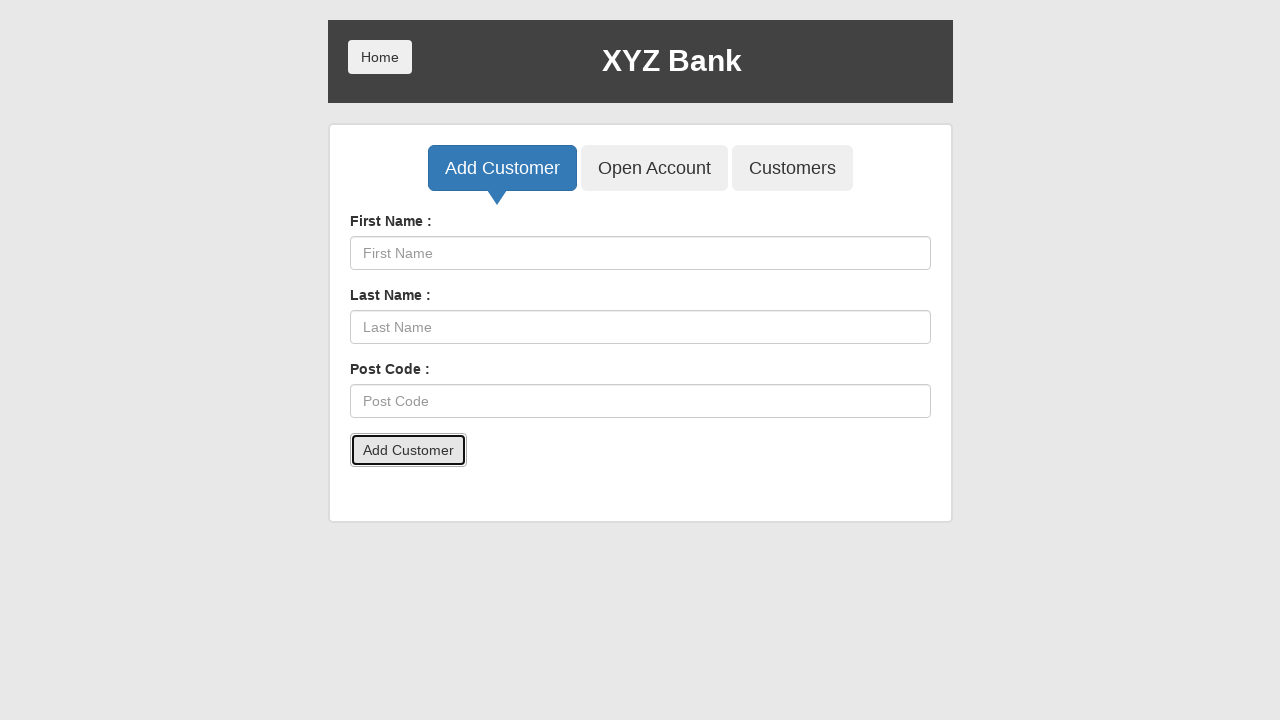

Clicked Customers button to view customer list at (792, 168) on button:has-text('Customers')
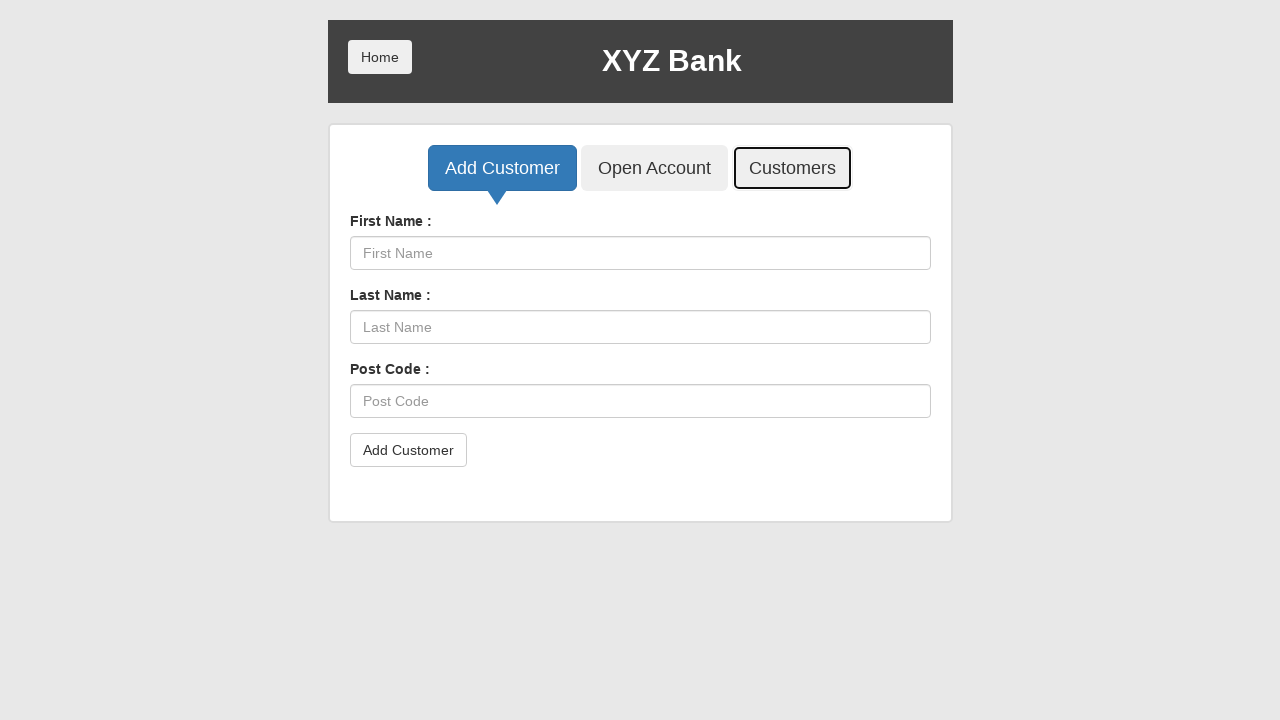

Searched for customer 'TestFirstName' in customer list on input[ng-model='searchCustomer']
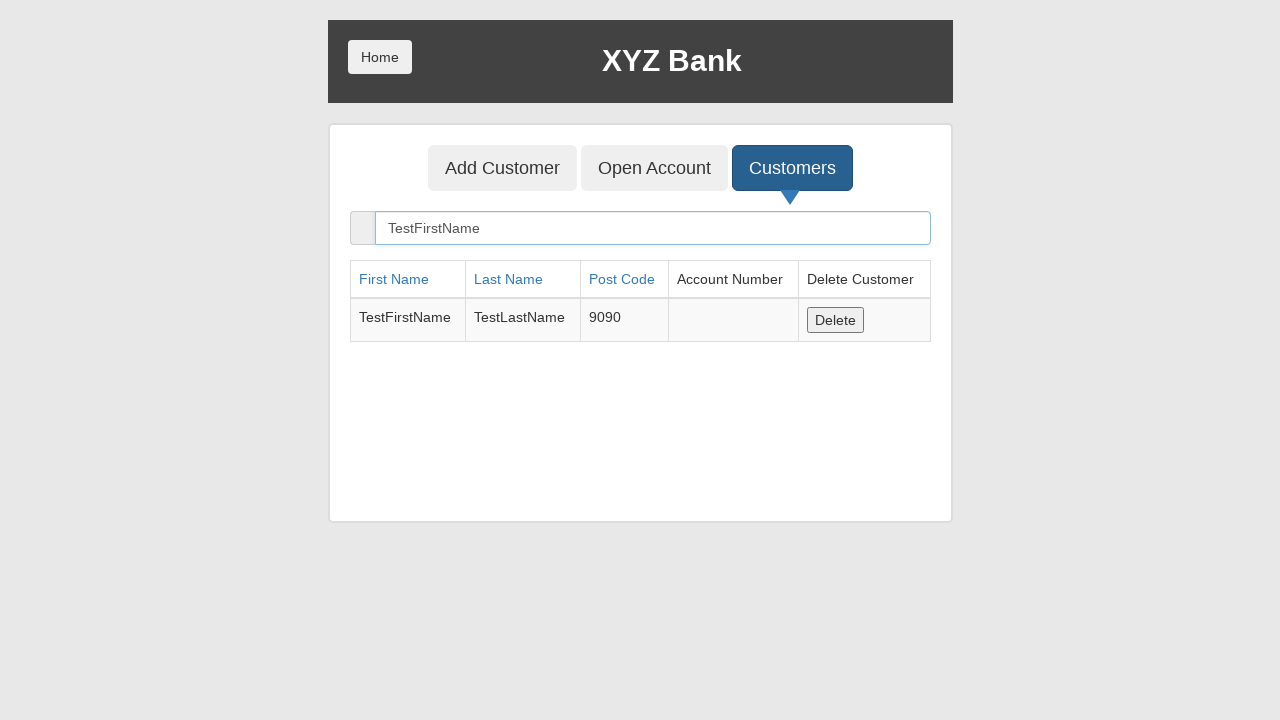

Verified customer 'TestFirstName' appears in customer list table
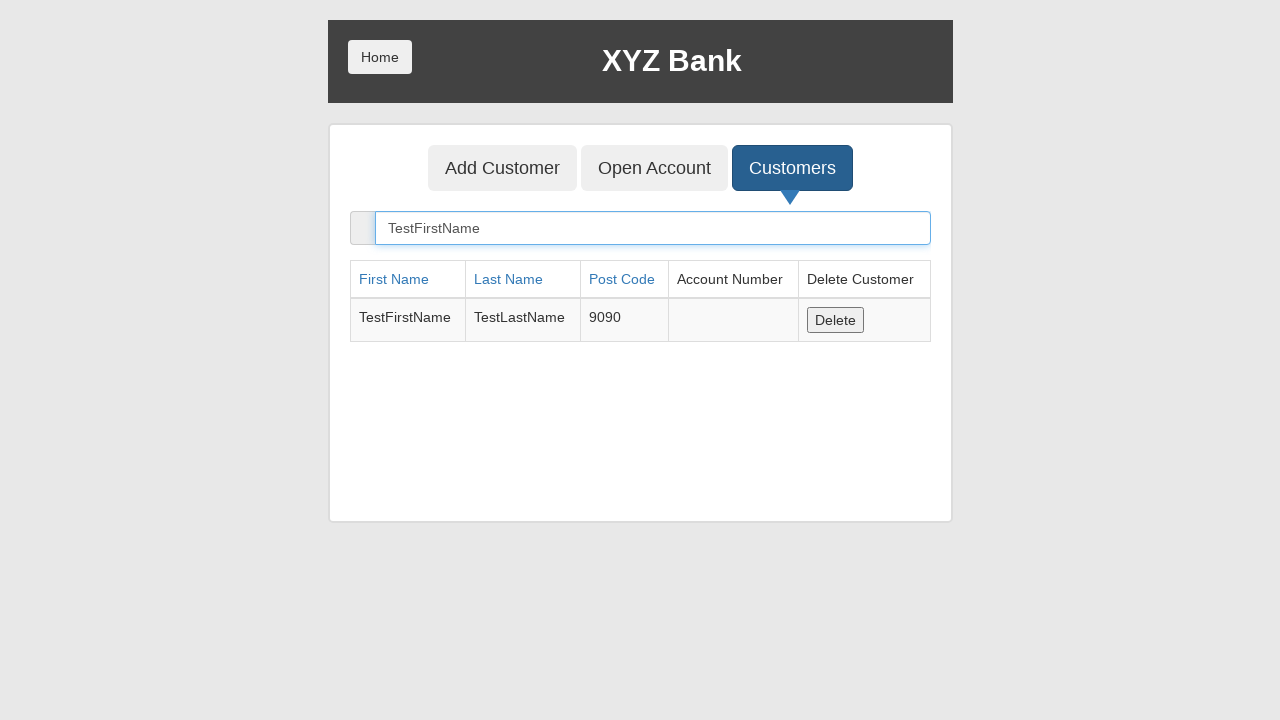

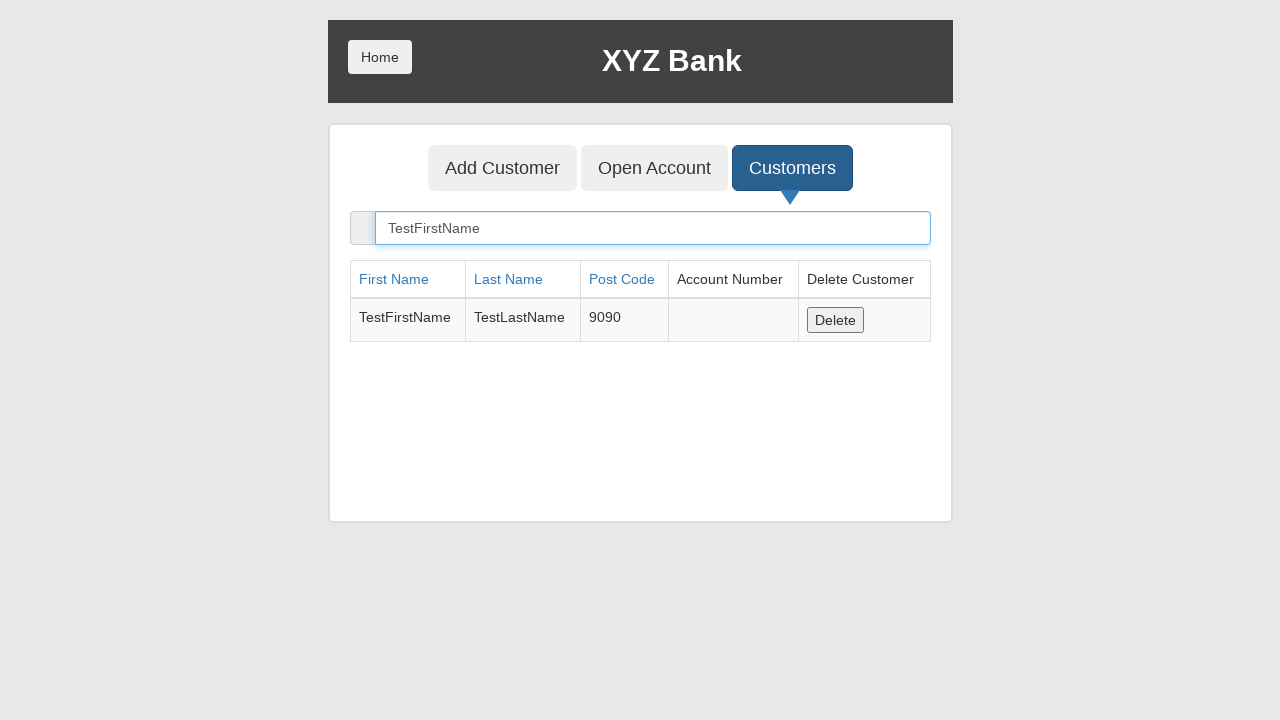